Searches for court settings by date range on the court calendar, filtering to Civil cases only

Starting URL: https://odysseypa.traviscountytx.gov/JPPublicAccess/default.aspx

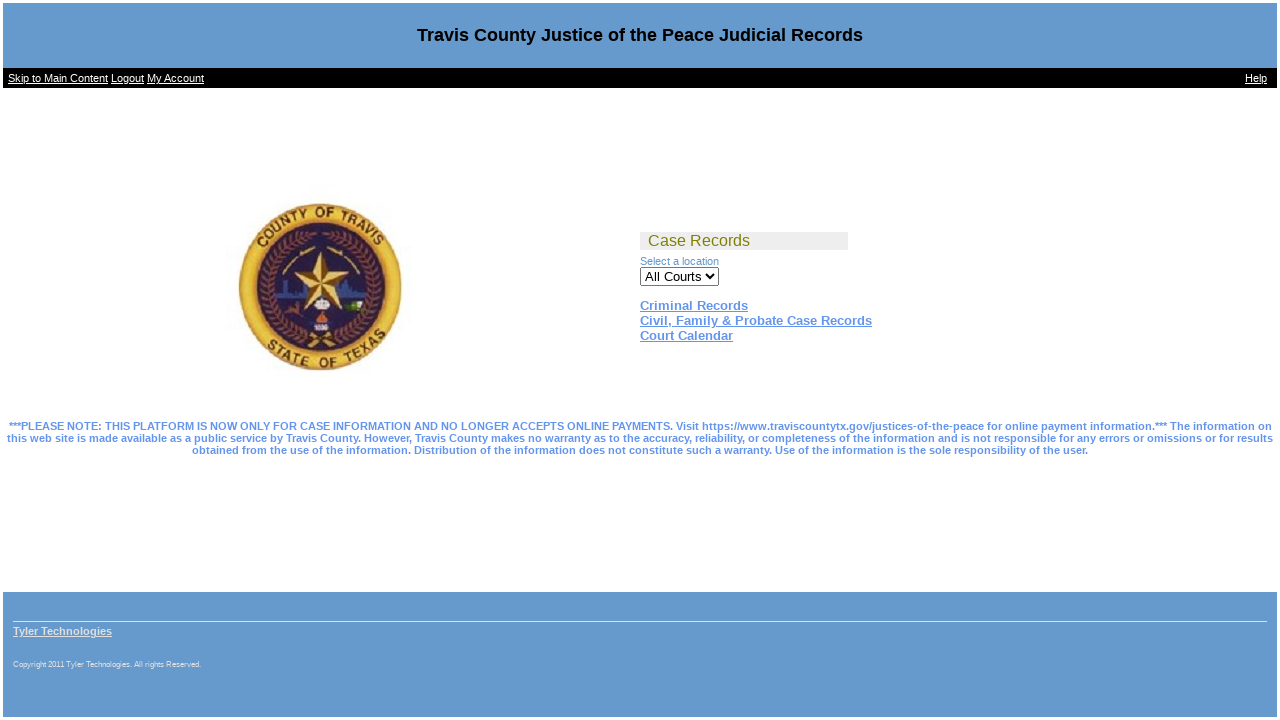

Waited for Court Calendar link to be visible
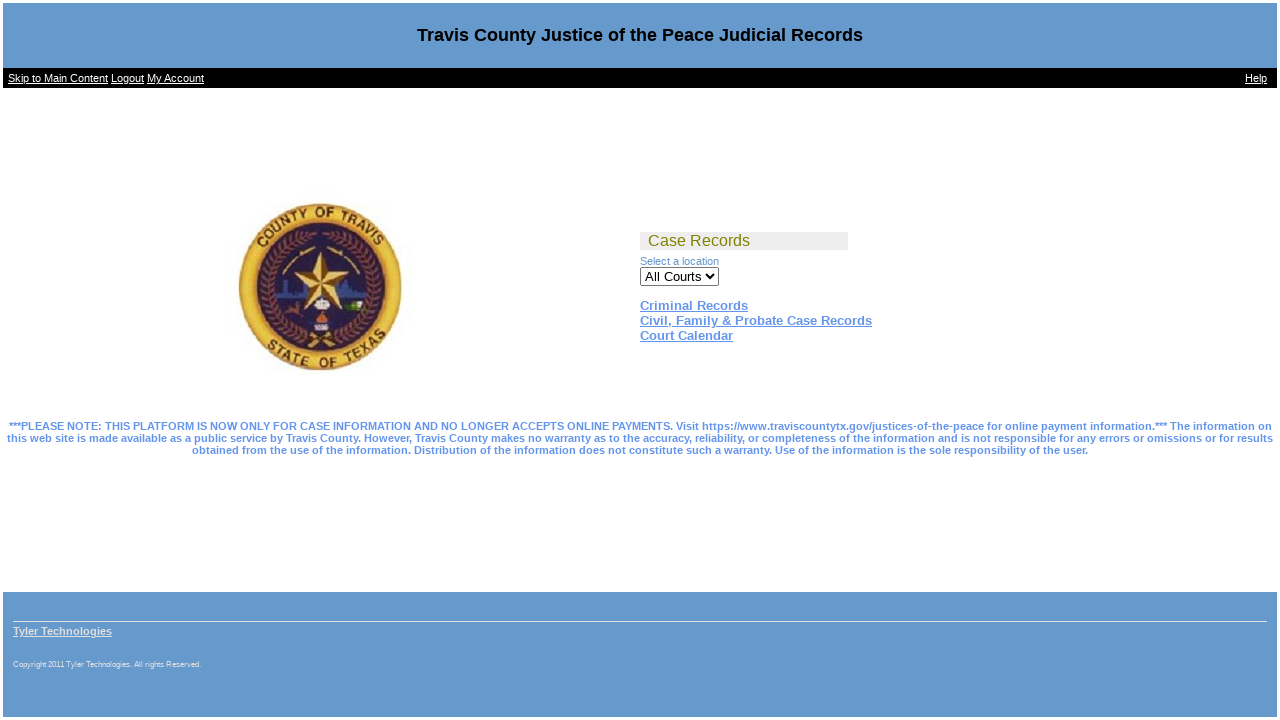

Clicked on Court Calendar link at (686, 336) on text=Court Calendar
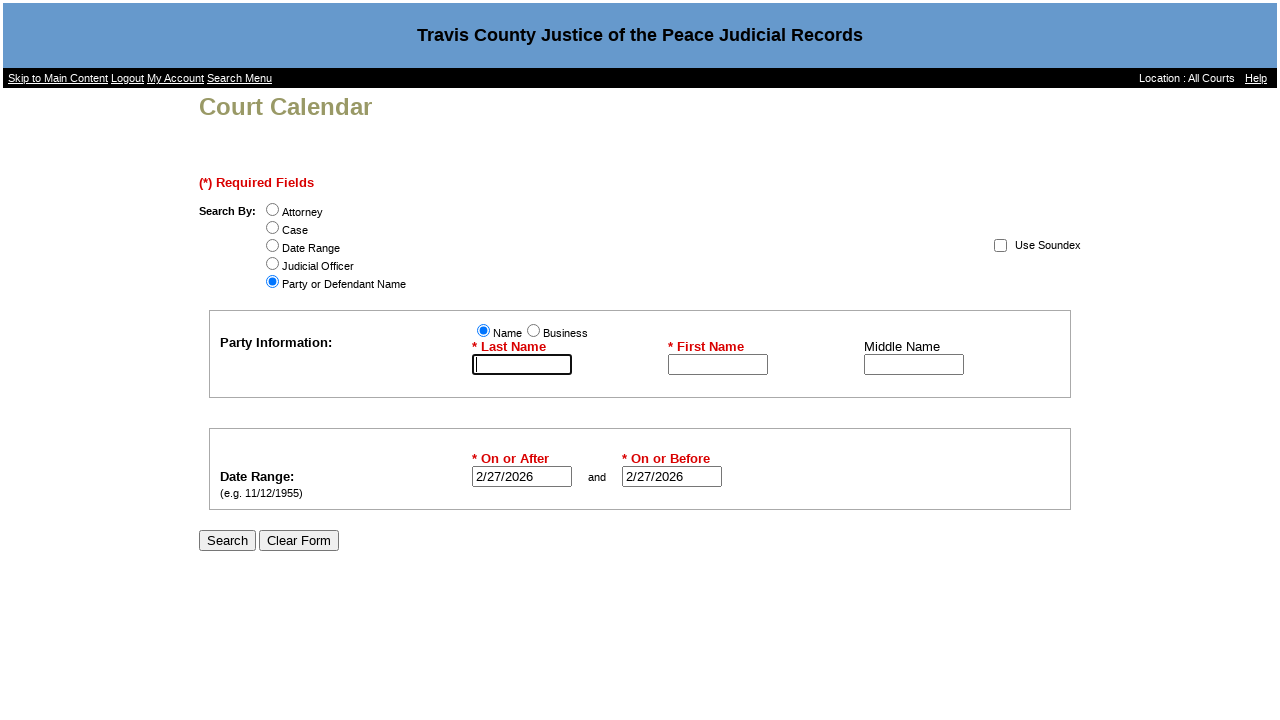

Waited for Date Range radio button to be visible
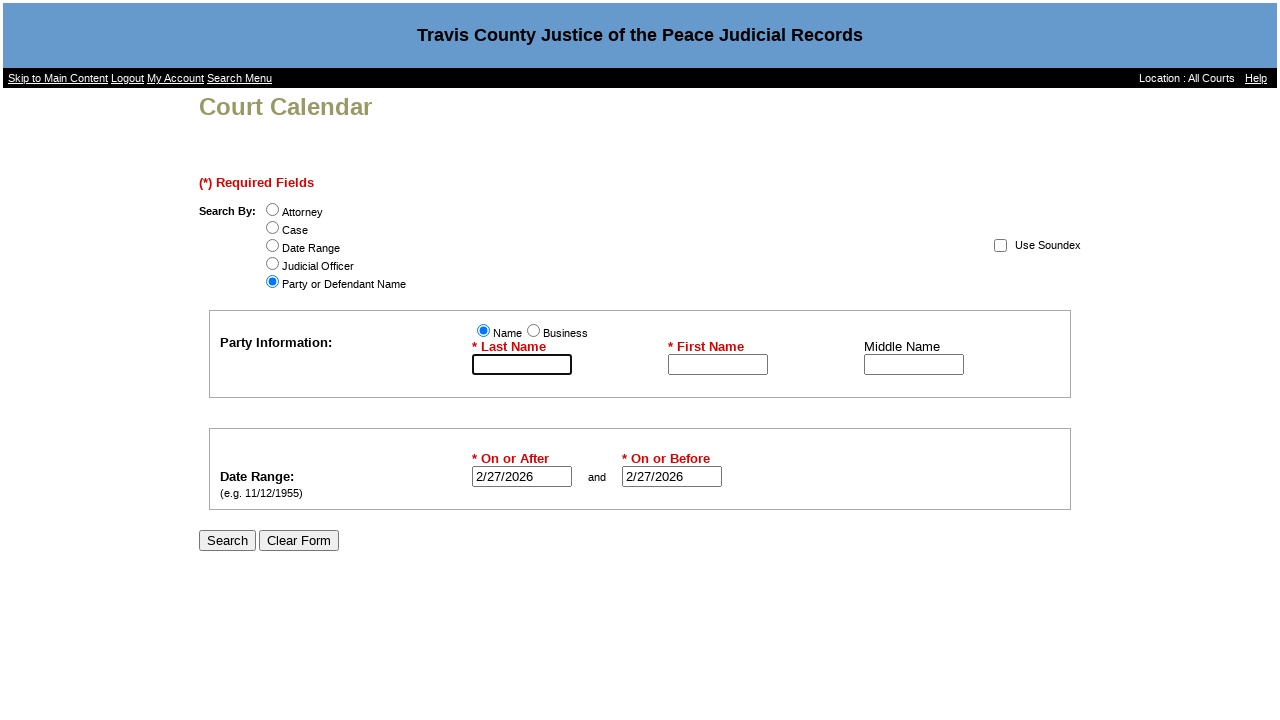

Clicked on Date Range radio button at (273, 246) on #DateRange
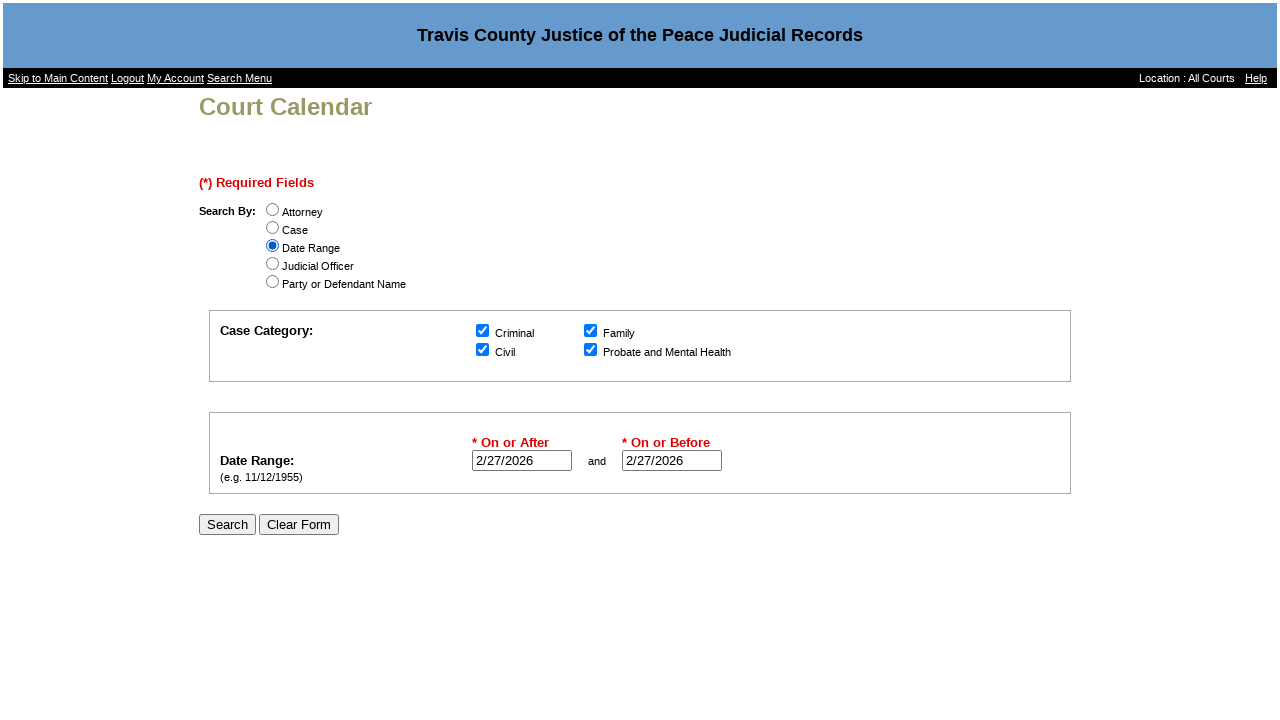

Unchecked Probate checkbox at (591, 350) on #chkDtRangeProbate
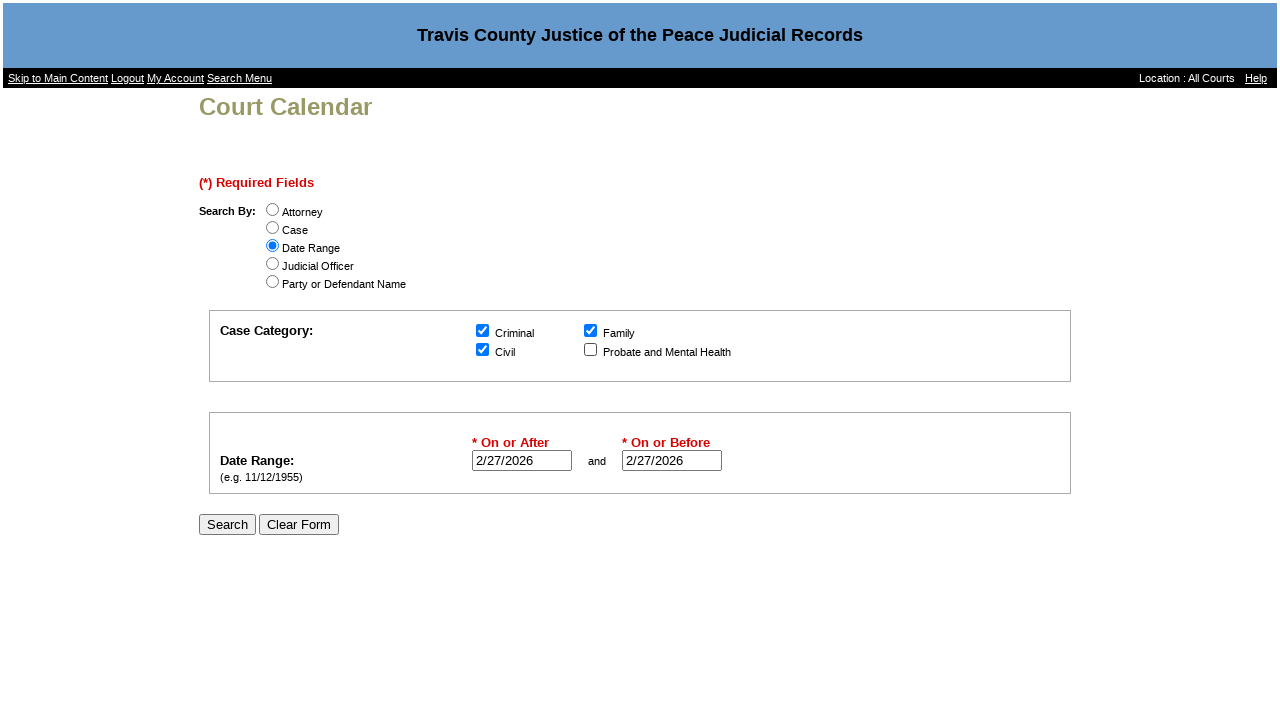

Unchecked Family checkbox at (591, 330) on #chkDtRangeFamily
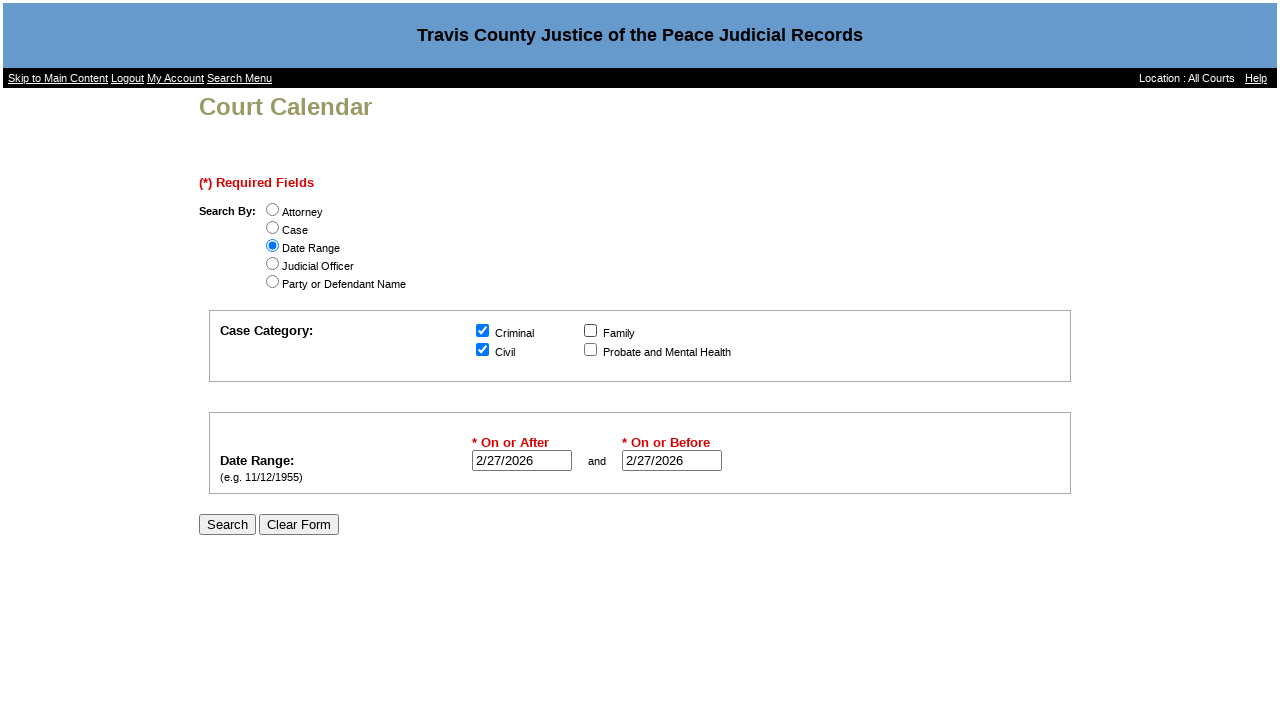

Unchecked Criminal checkbox at (483, 330) on #chkDtRangeCriminal
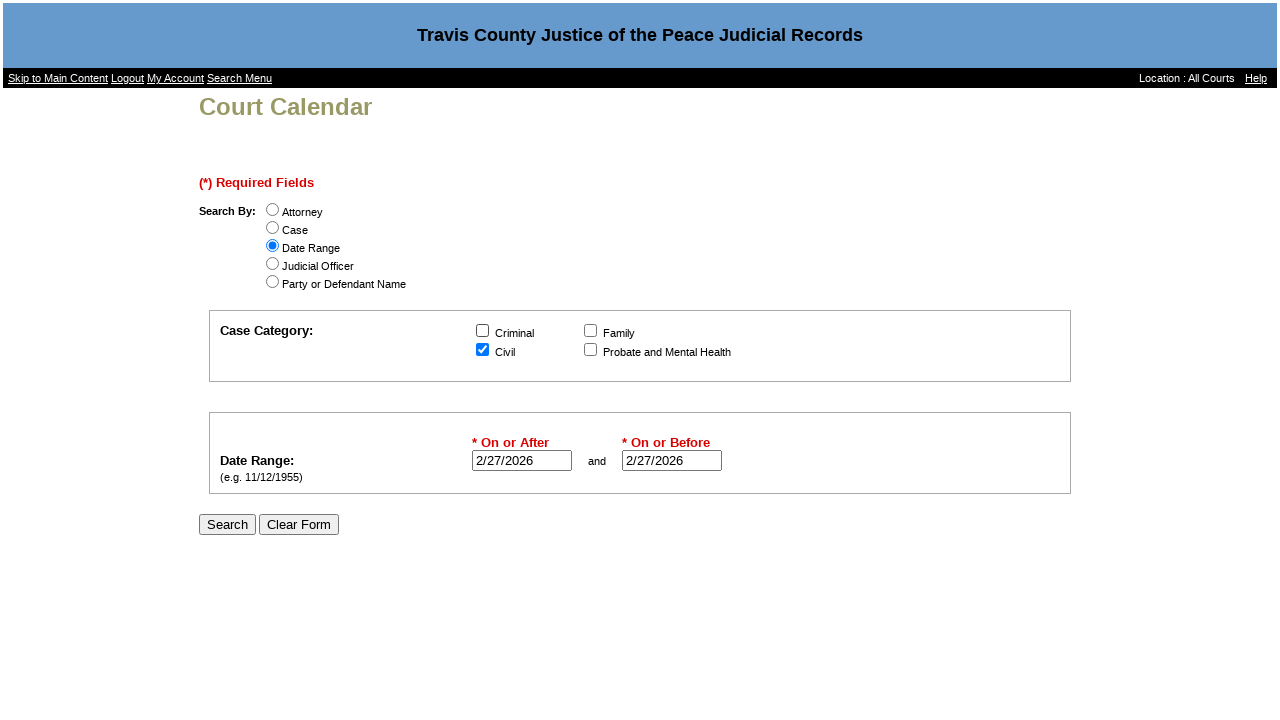

Waited for 'Date Setting On After' field to be visible
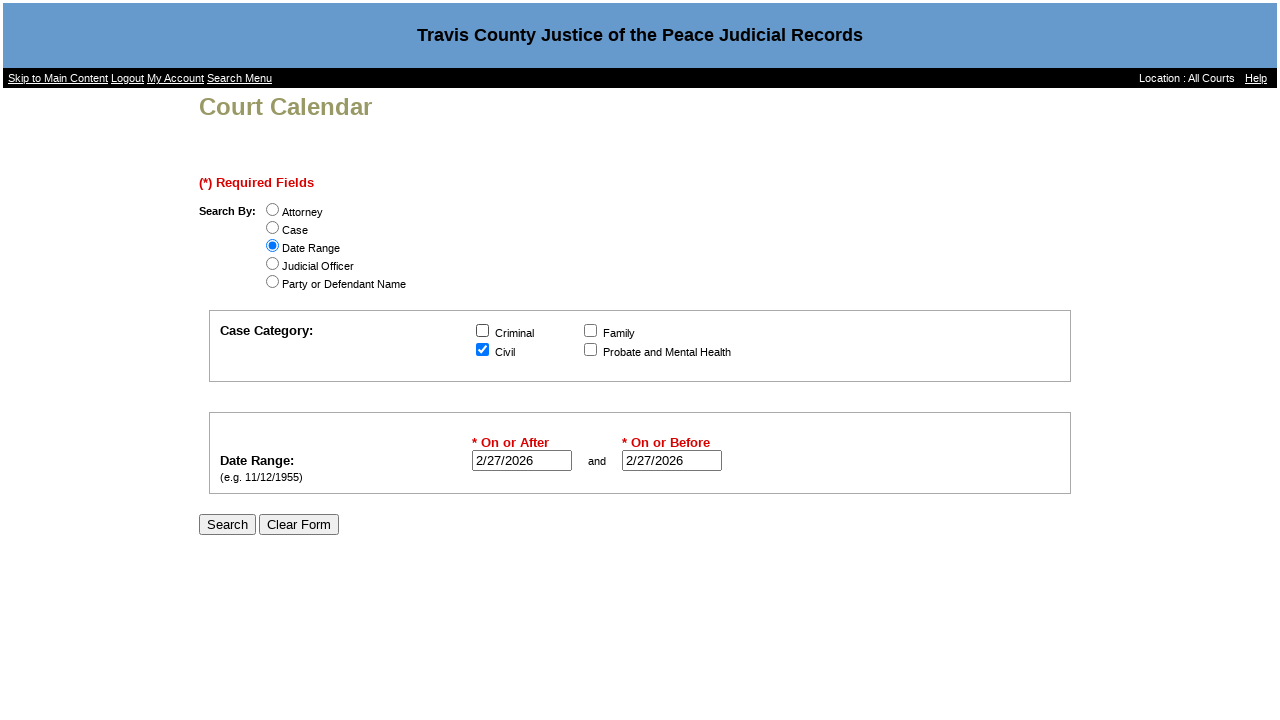

Filled 'Date Setting On After' field with 01/15/2024 on #DateSettingOnAfter
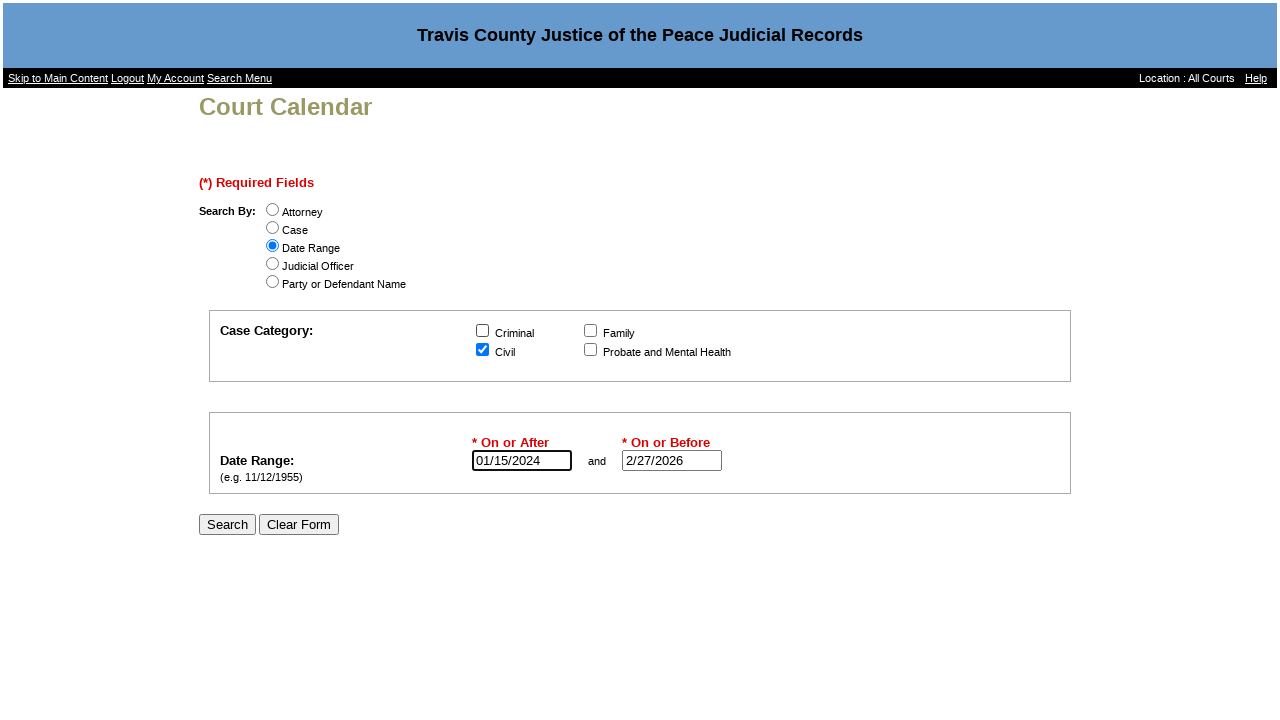

Waited for 'Date Setting On Before' field to be visible
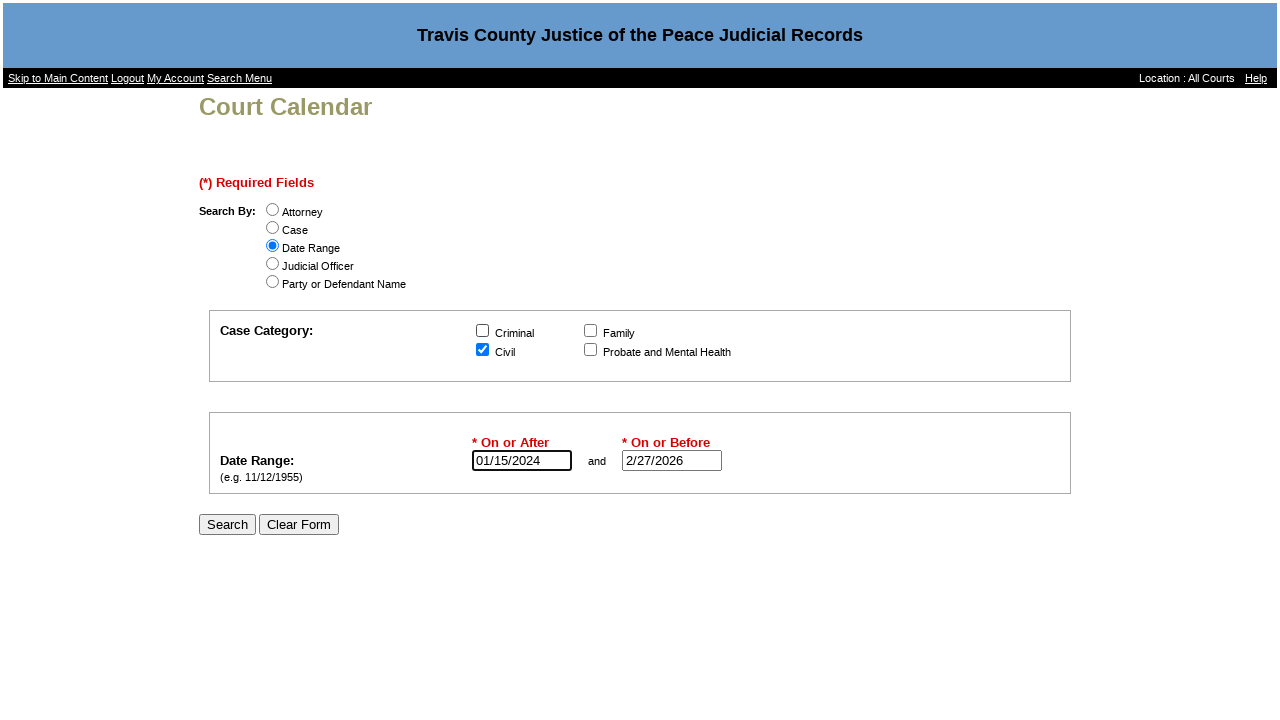

Filled 'Date Setting On Before' field with 01/31/2024 on #DateSettingOnBefore
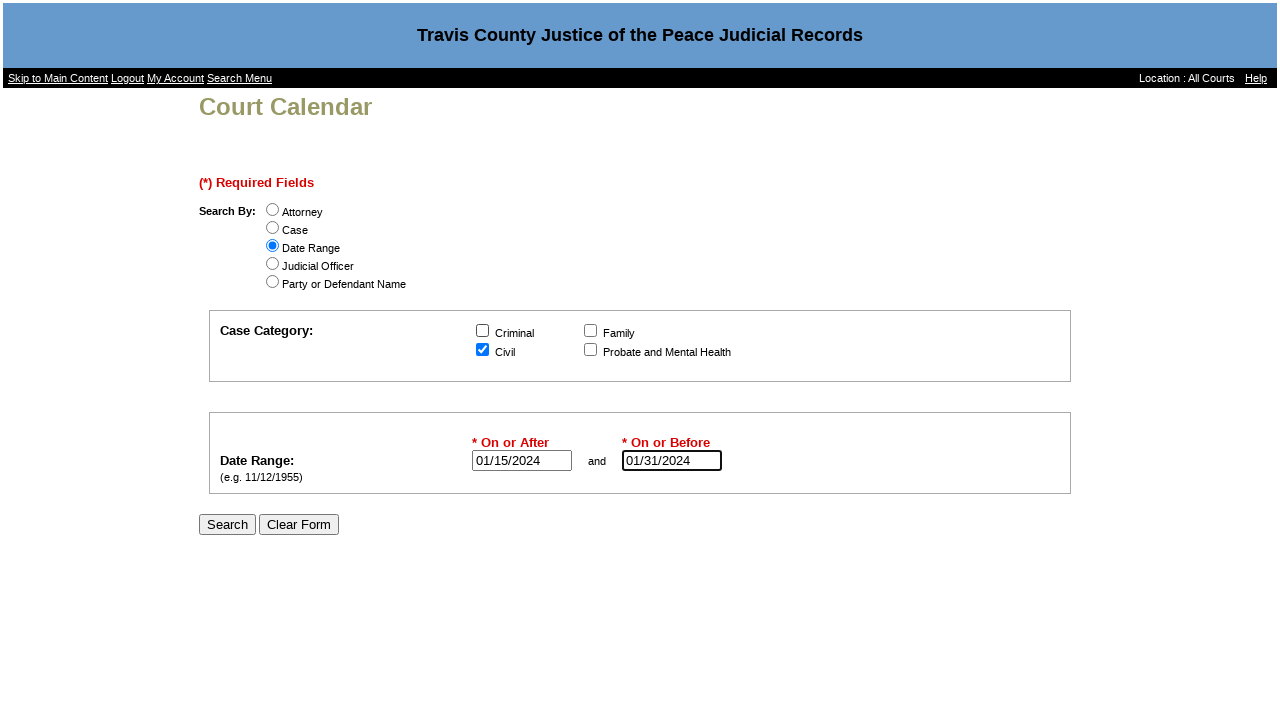

Clicked search button to query court settings for Civil cases between 01/15/2024 and 01/31/2024 at (228, 524) on #SearchSubmit
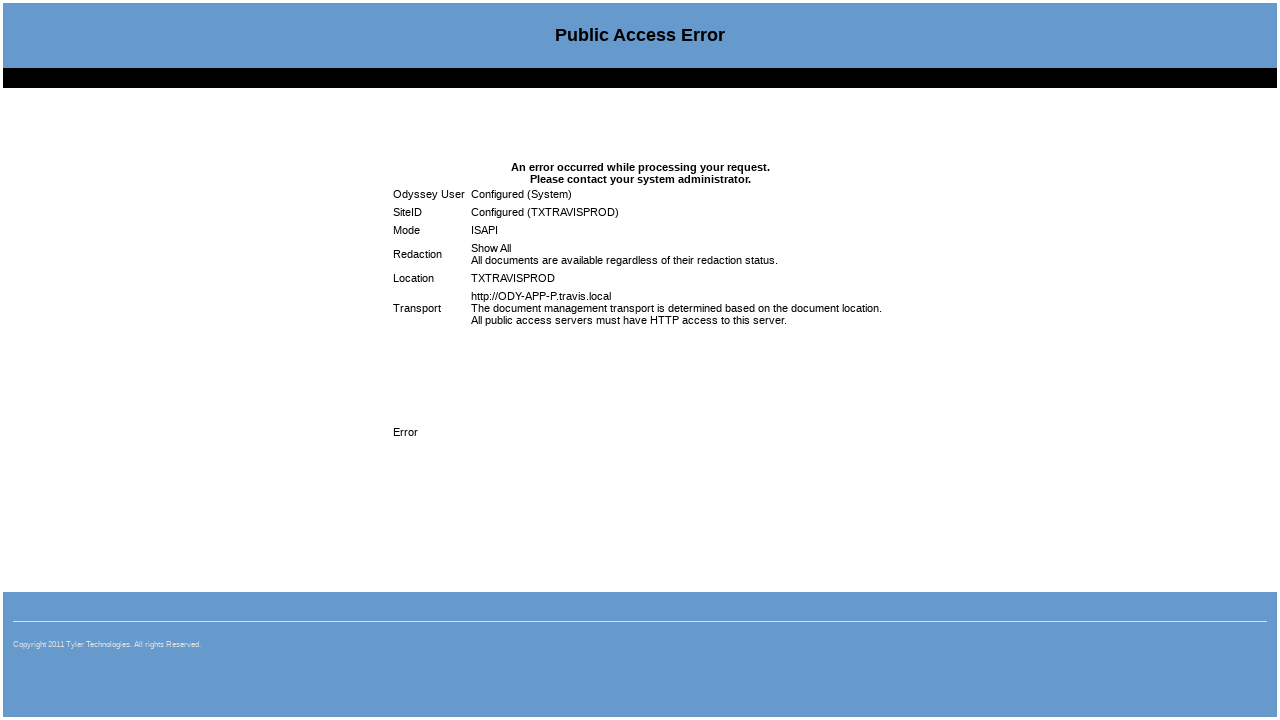

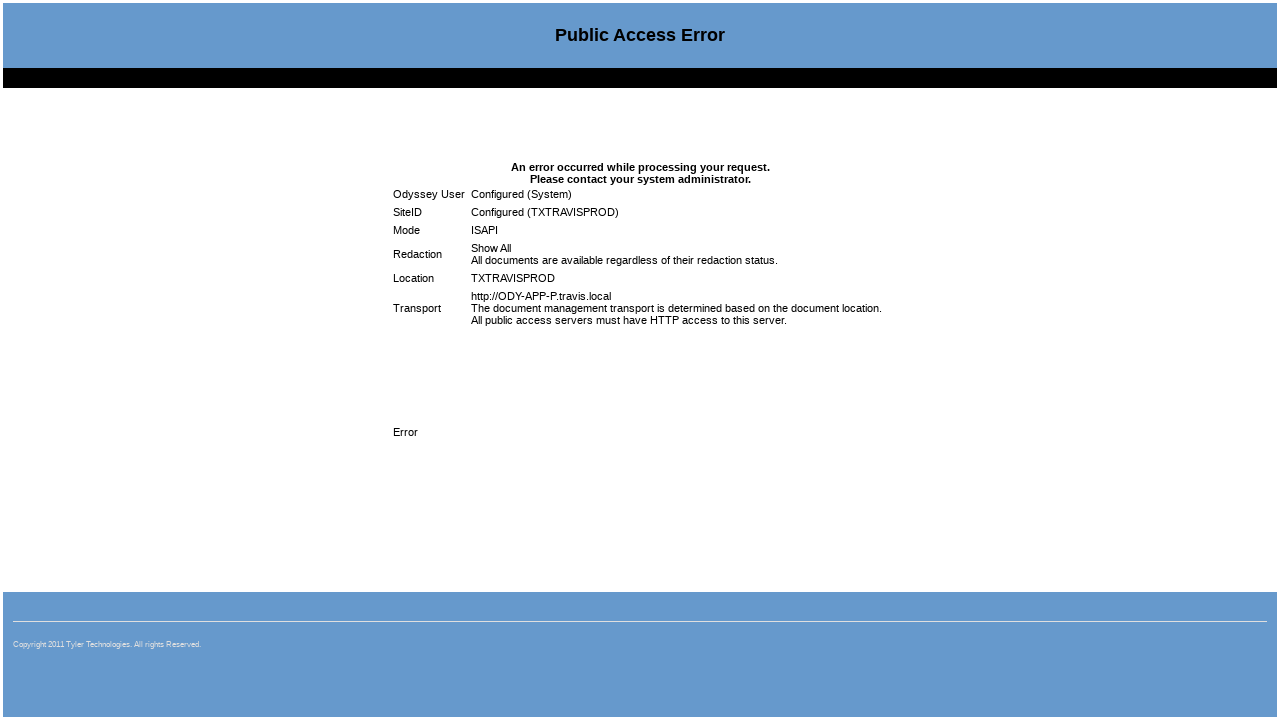